Tests search functionality on Zero Bank website by entering a search query and pressing Enter

Starting URL: http://zero.webappsecurity.com/

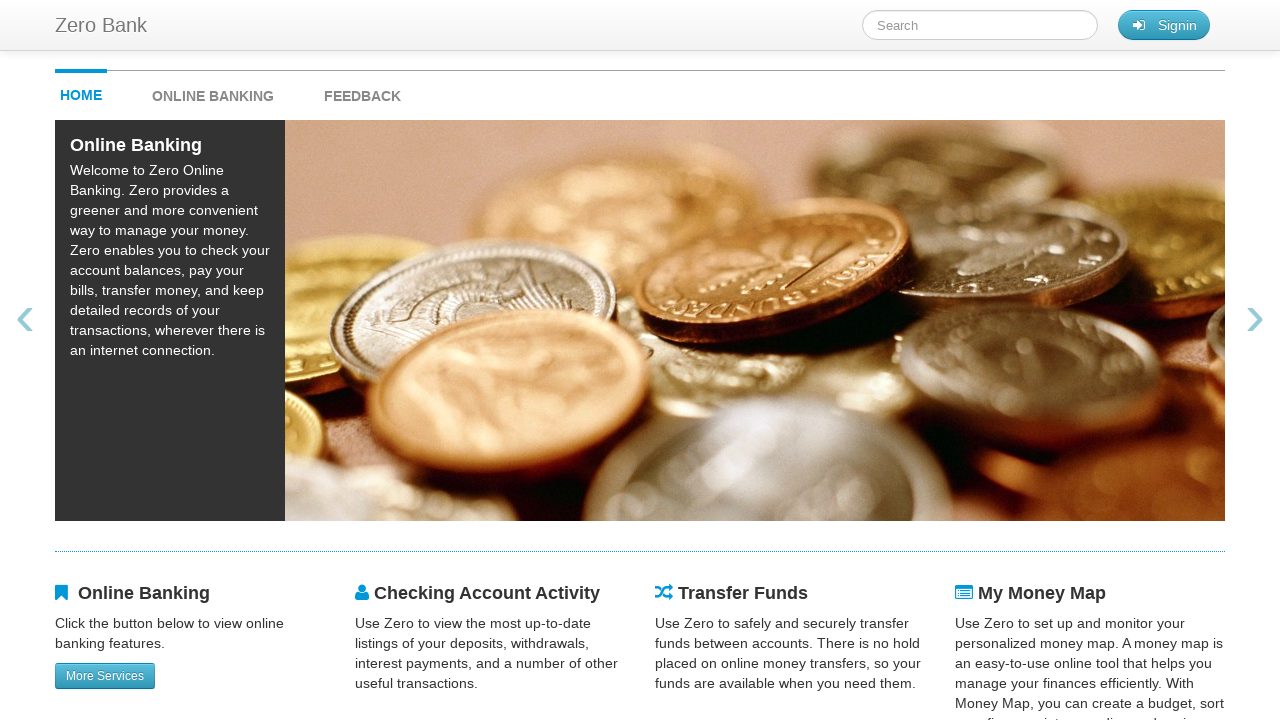

Filled search field with 'Online banking' on #searchTerm
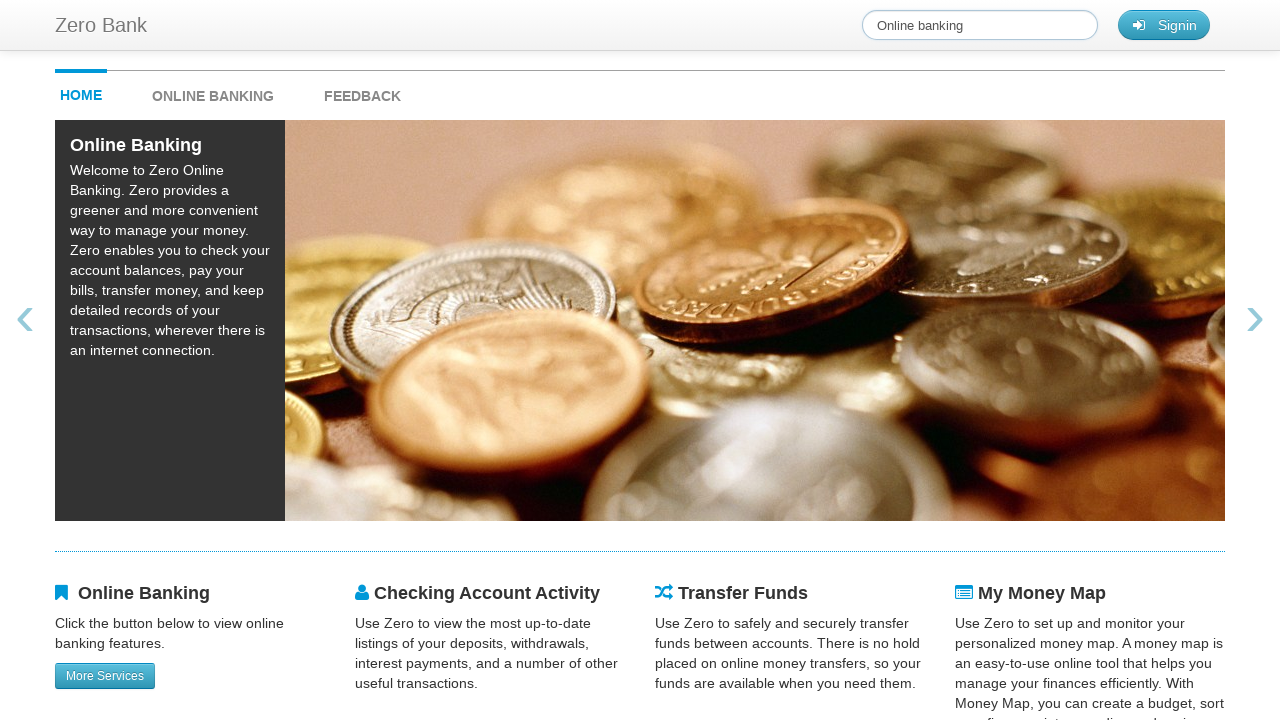

Pressed Enter to submit search query on #searchTerm
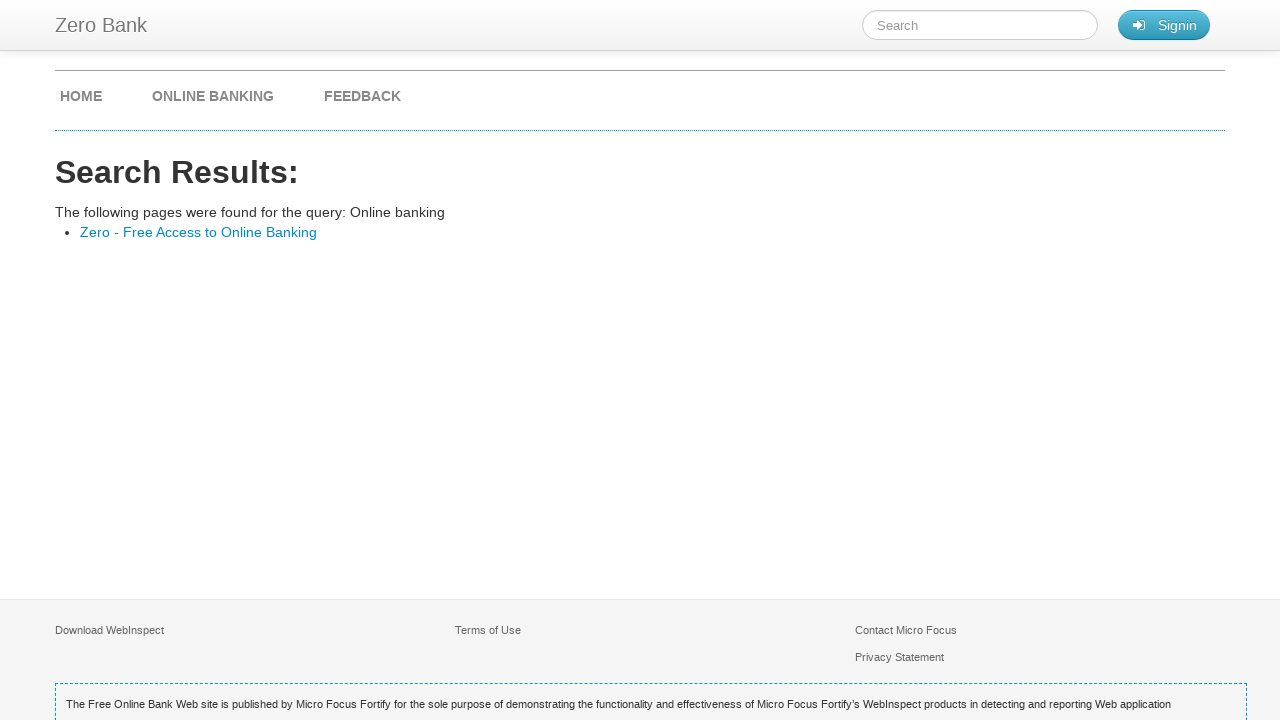

Search results page loaded (domcontentloaded)
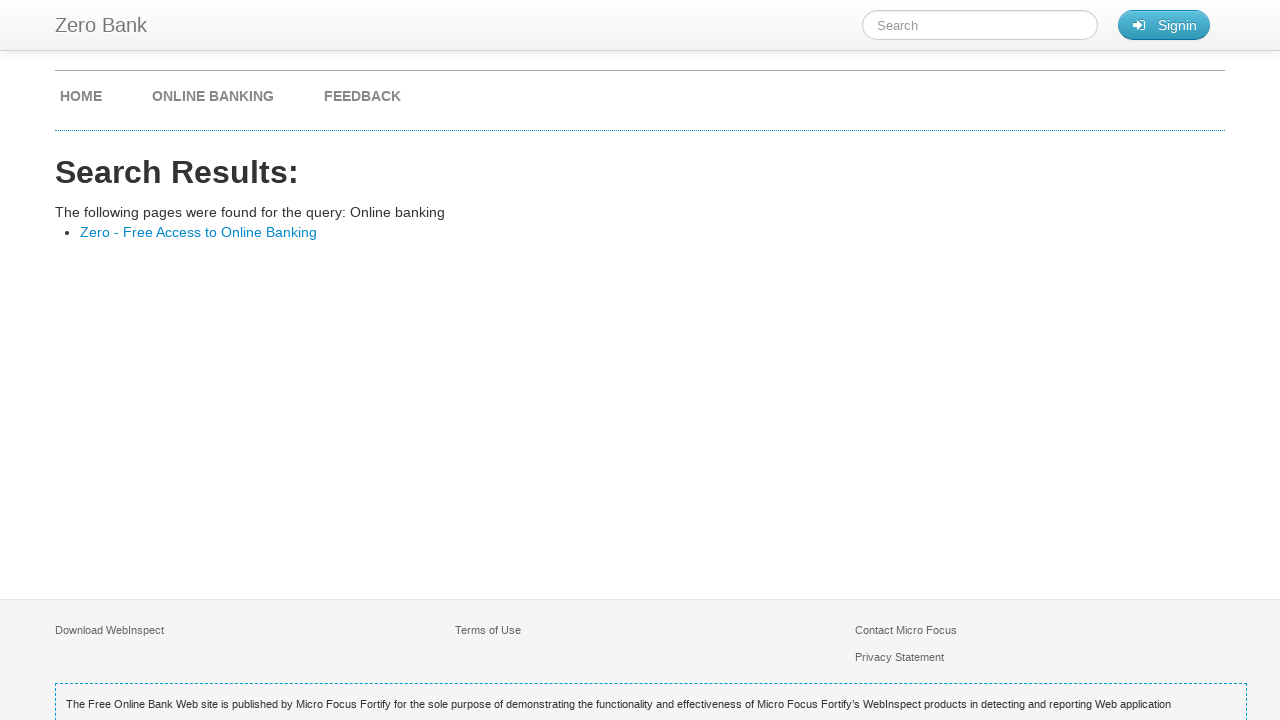

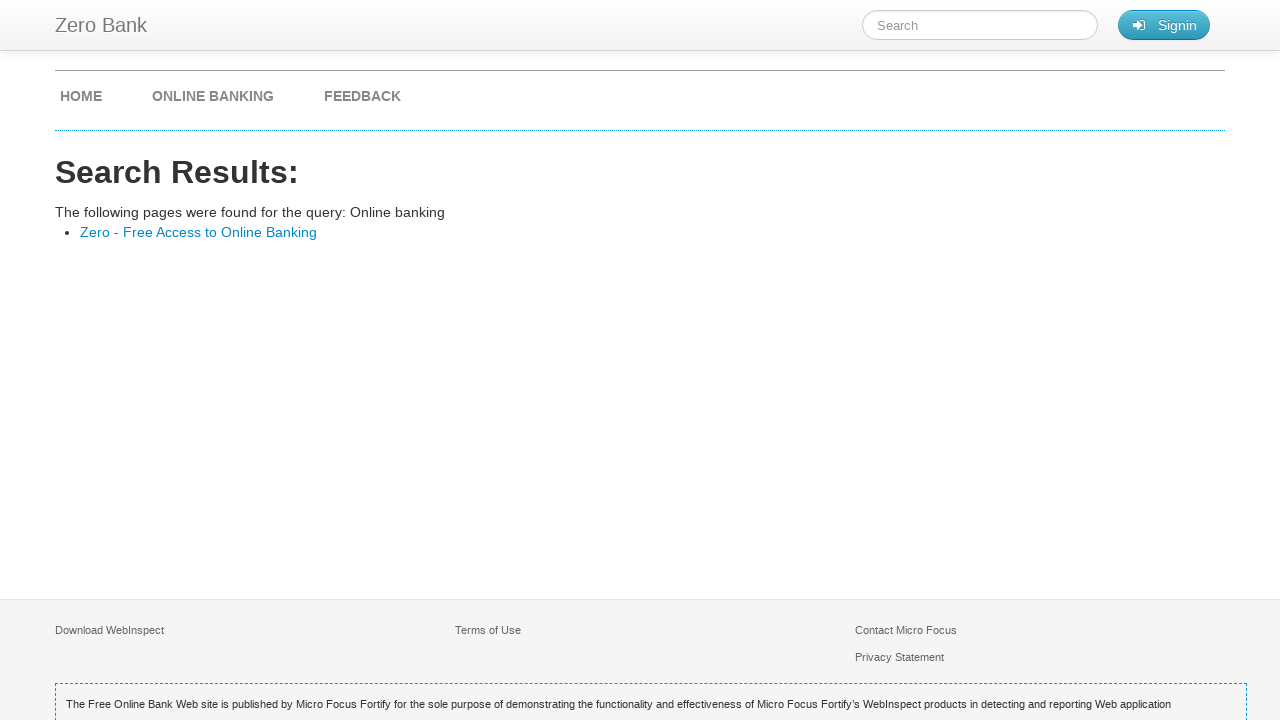